Tests SpiceJet flight search by filling in the From and To fields with city names

Starting URL: https://spicejet.com

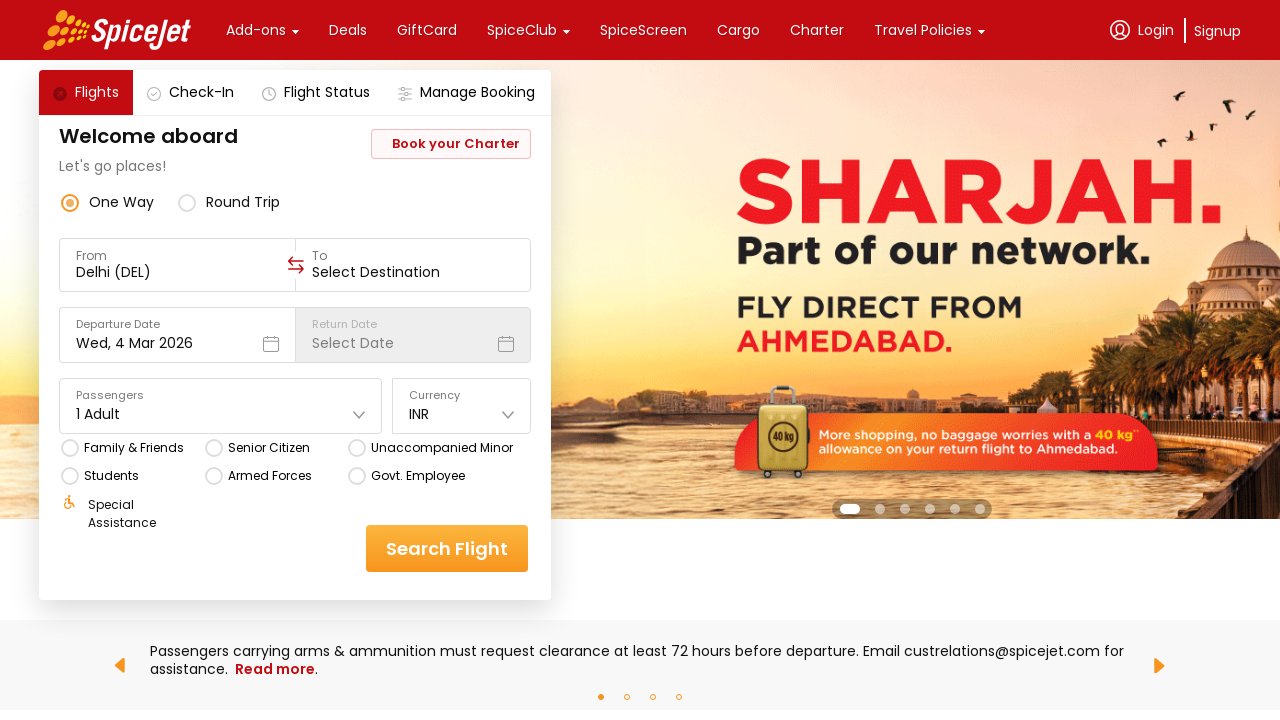

Filled From field with 'Bom' (Mumbai) on //div[text()='From']/following-sibling::div/input
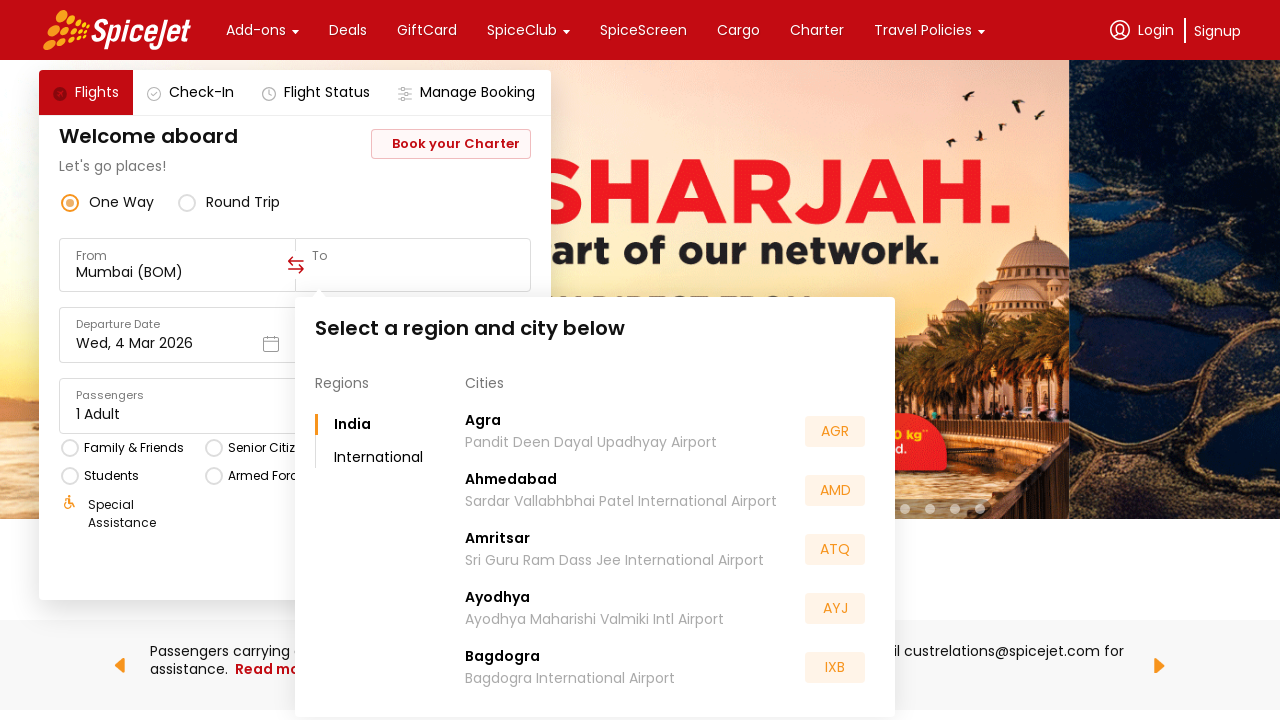

Filled To field with 'goa' on //div[text()='To']/following-sibling::div/input
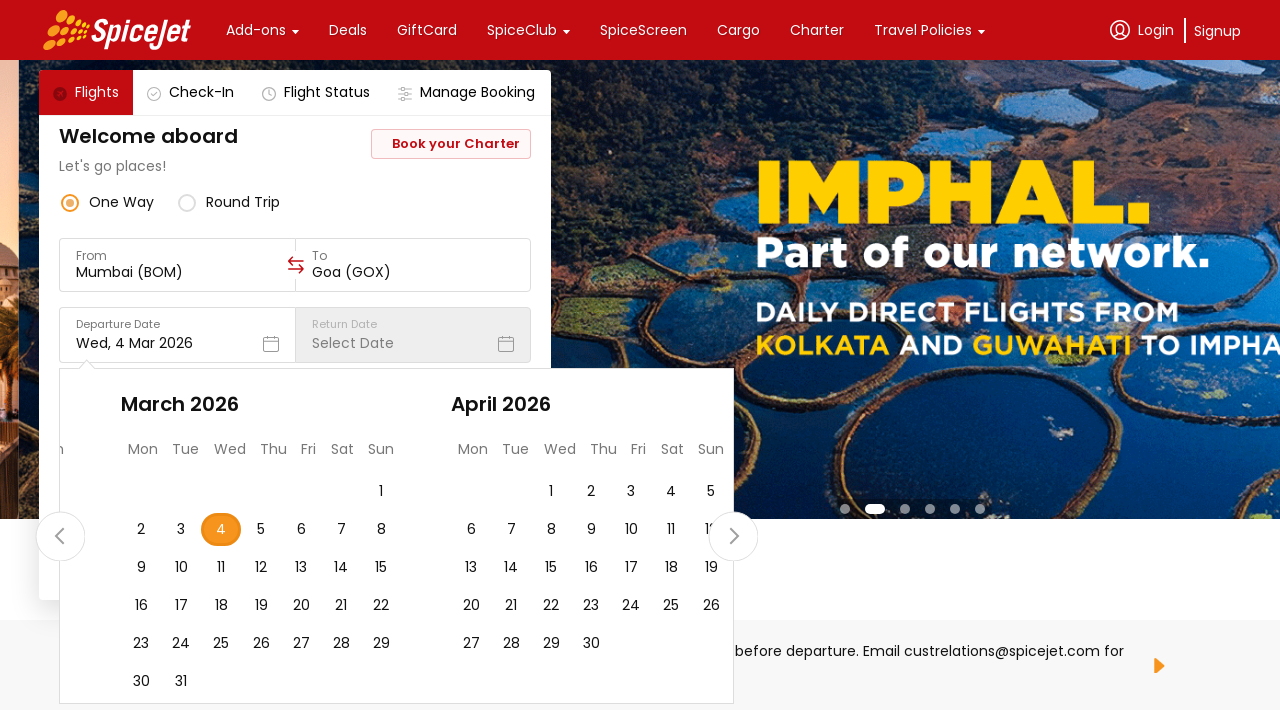

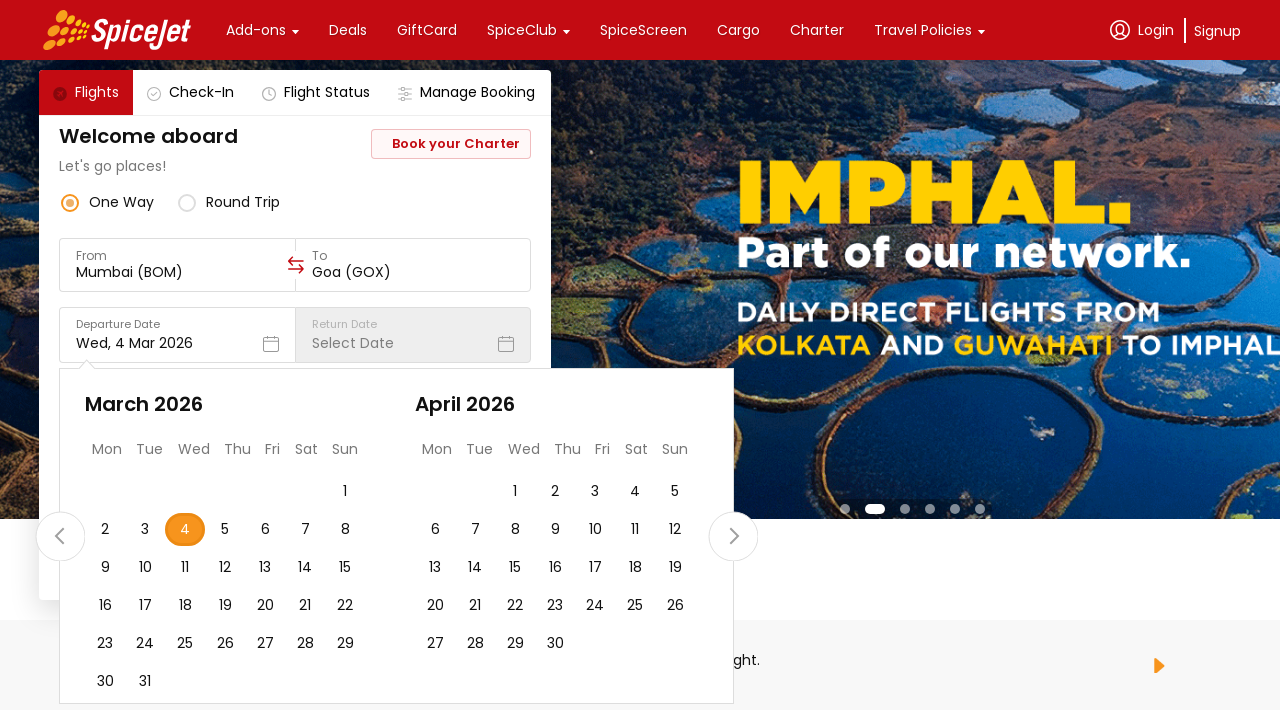